Tests basic text input functionality on a sample form page.

Starting URL: https://ogawakenji.github.io/meeting/

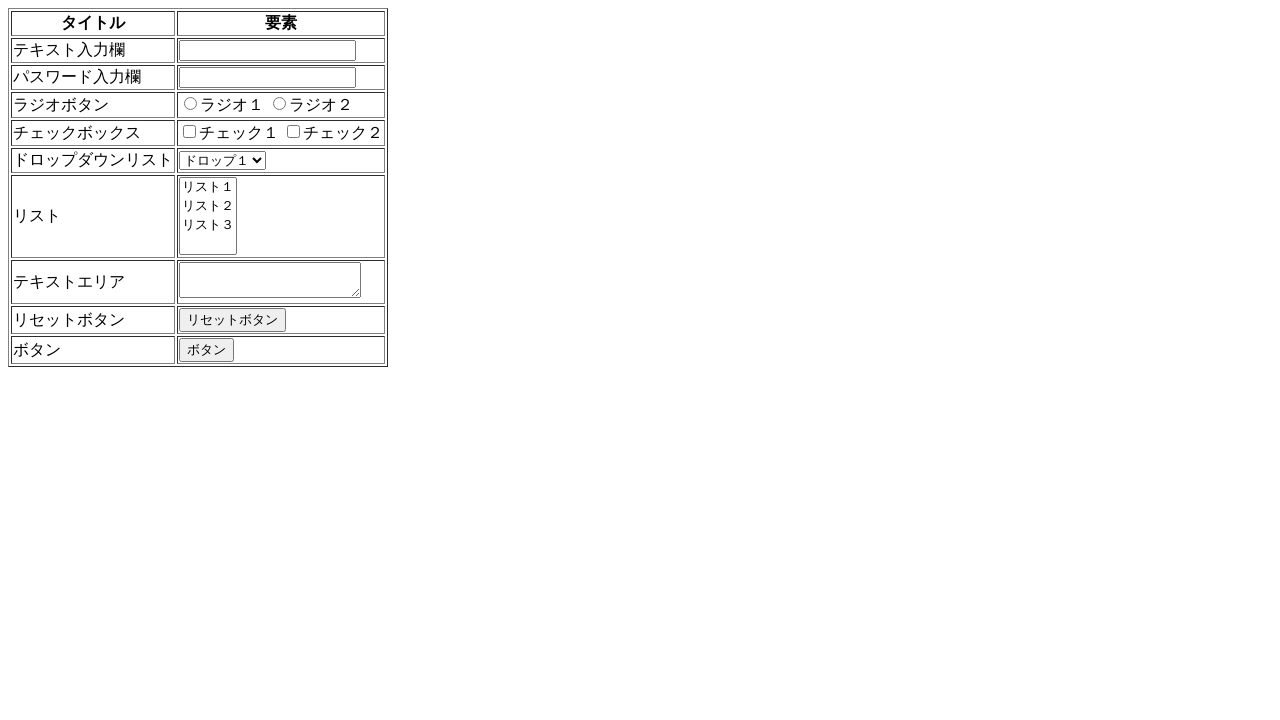

Filled text input field with 'abcdefg' on #txtid1
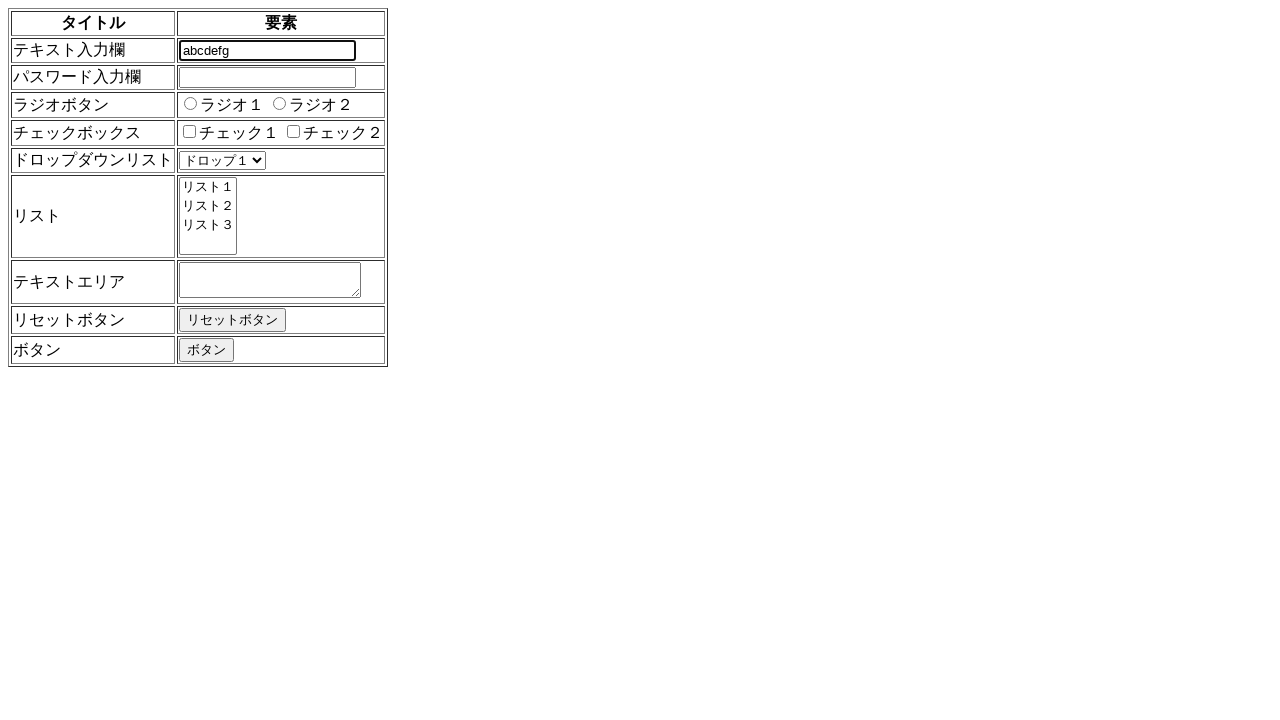

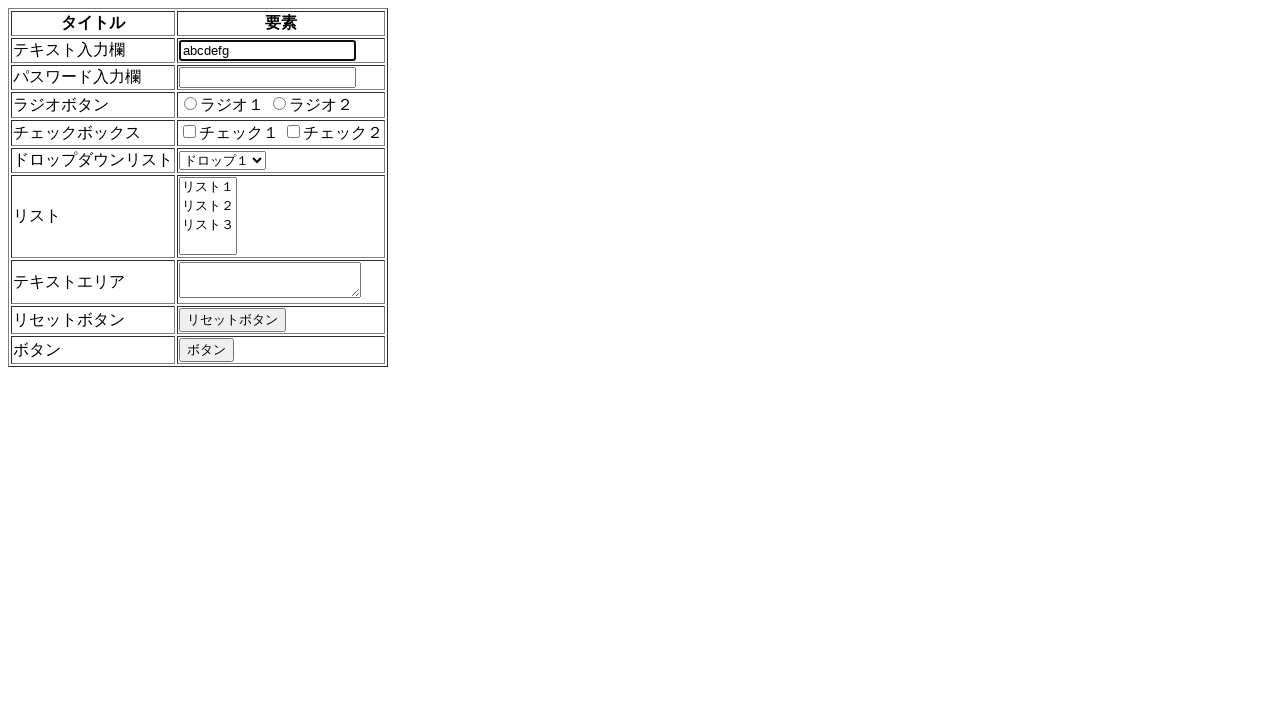